Tests the flight booking process by selecting departure and destination cities, choosing a flight, and completing the purchase form

Starting URL: https://www.blazedemo.com/

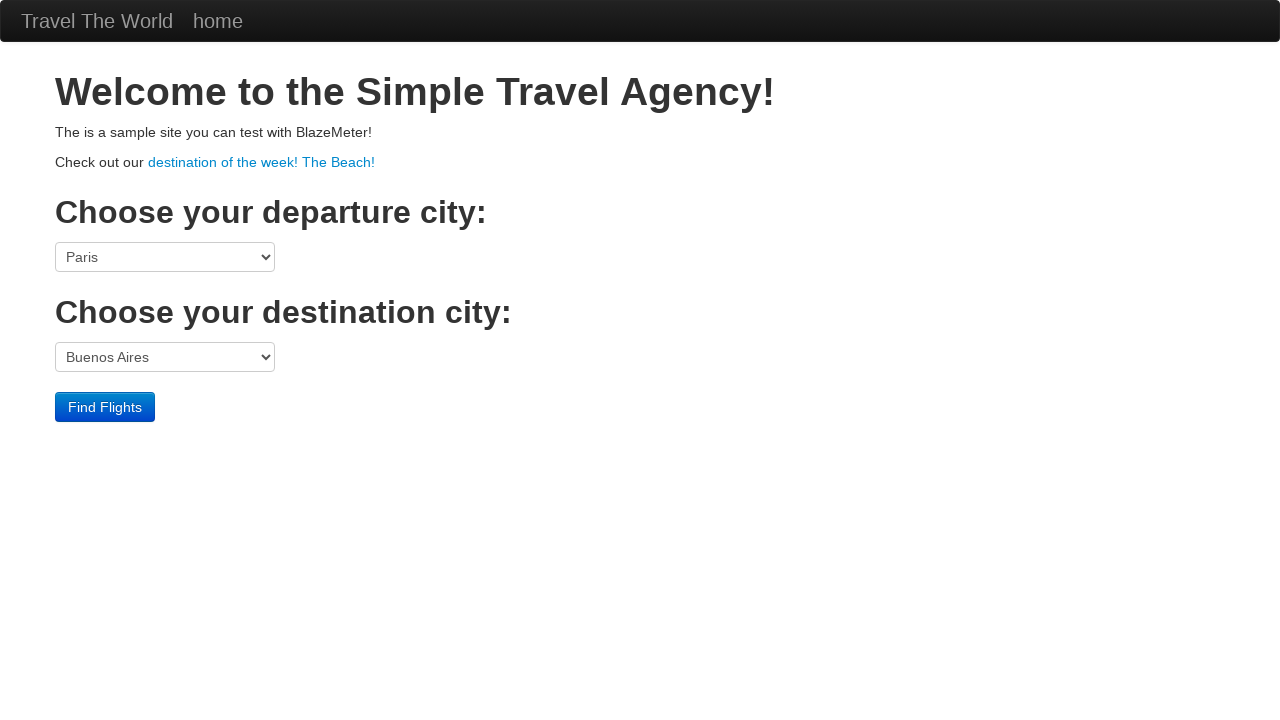

Clicked departure city dropdown at (165, 257) on select[name='fromPort']
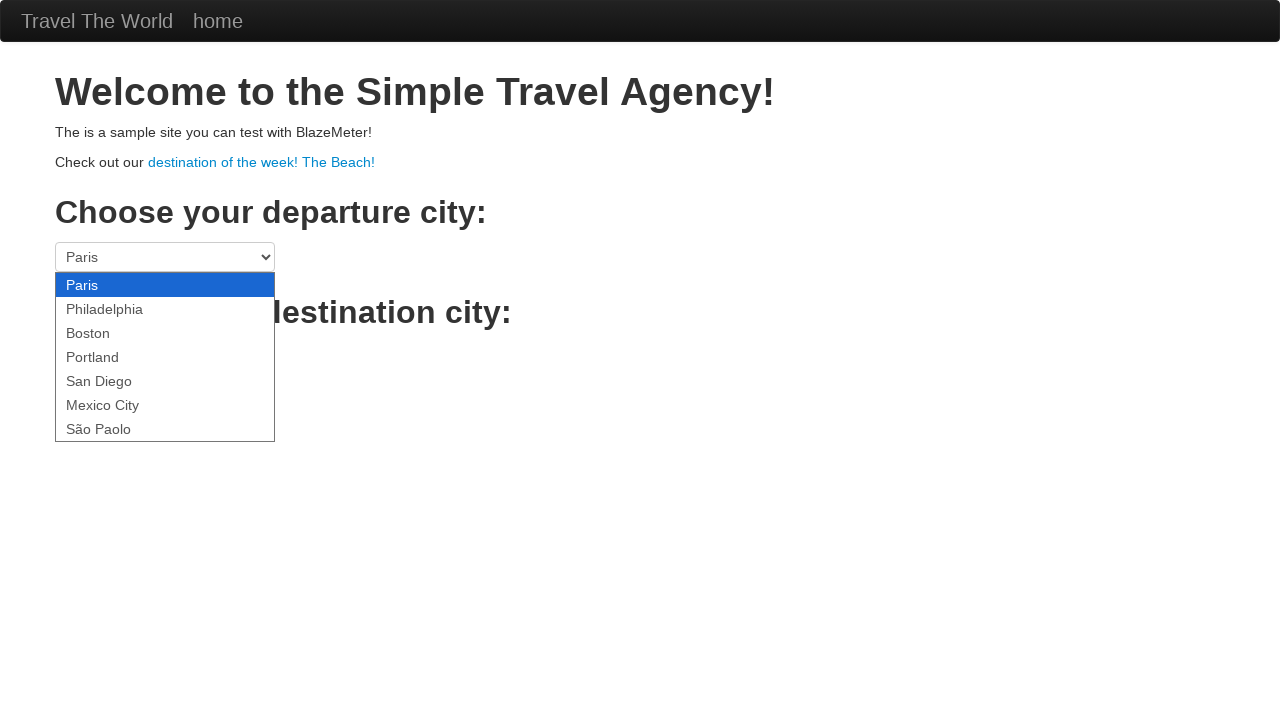

Selected São Paolo as departure city on select[name='fromPort']
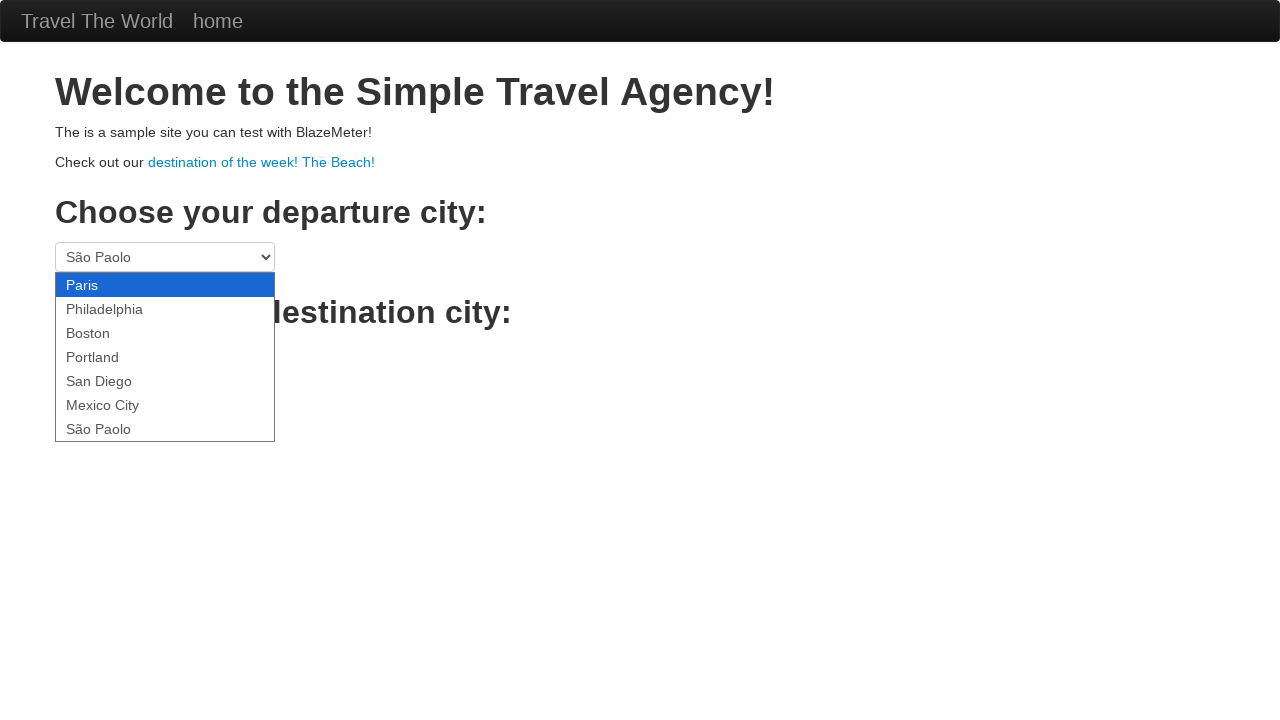

Clicked destination city dropdown at (165, 357) on select[name='toPort']
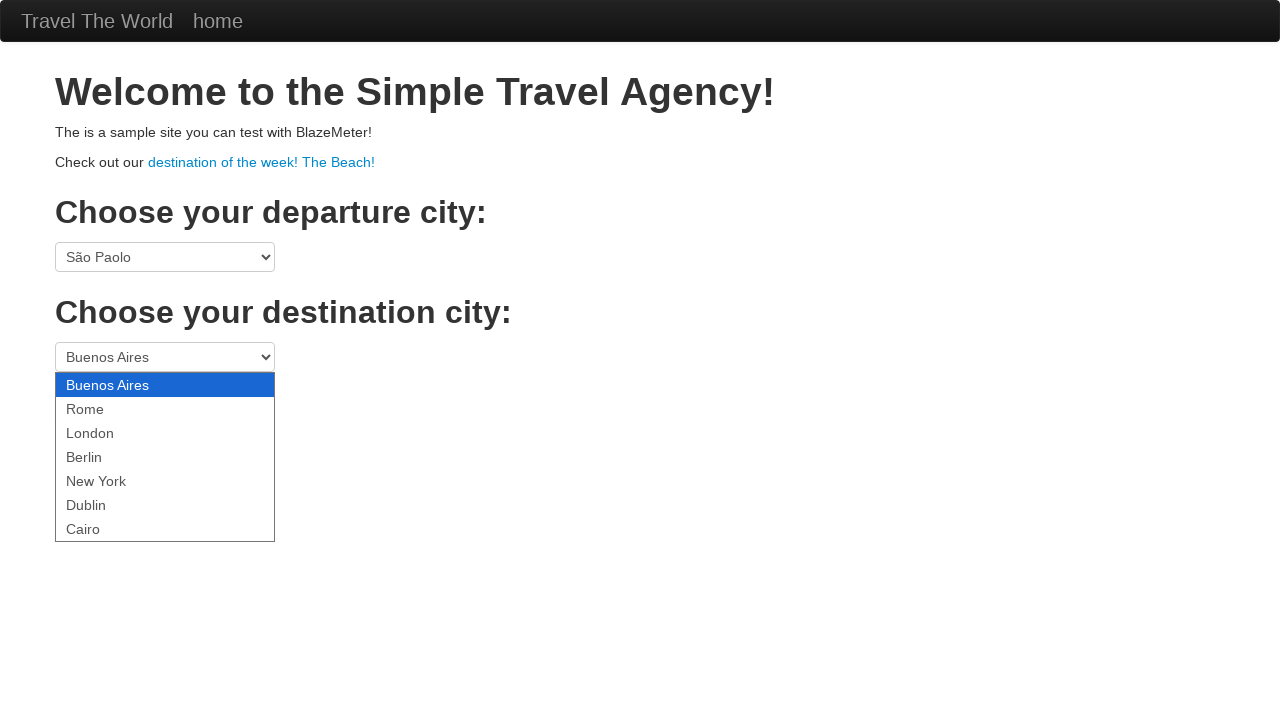

Selected New York as destination city on select[name='toPort']
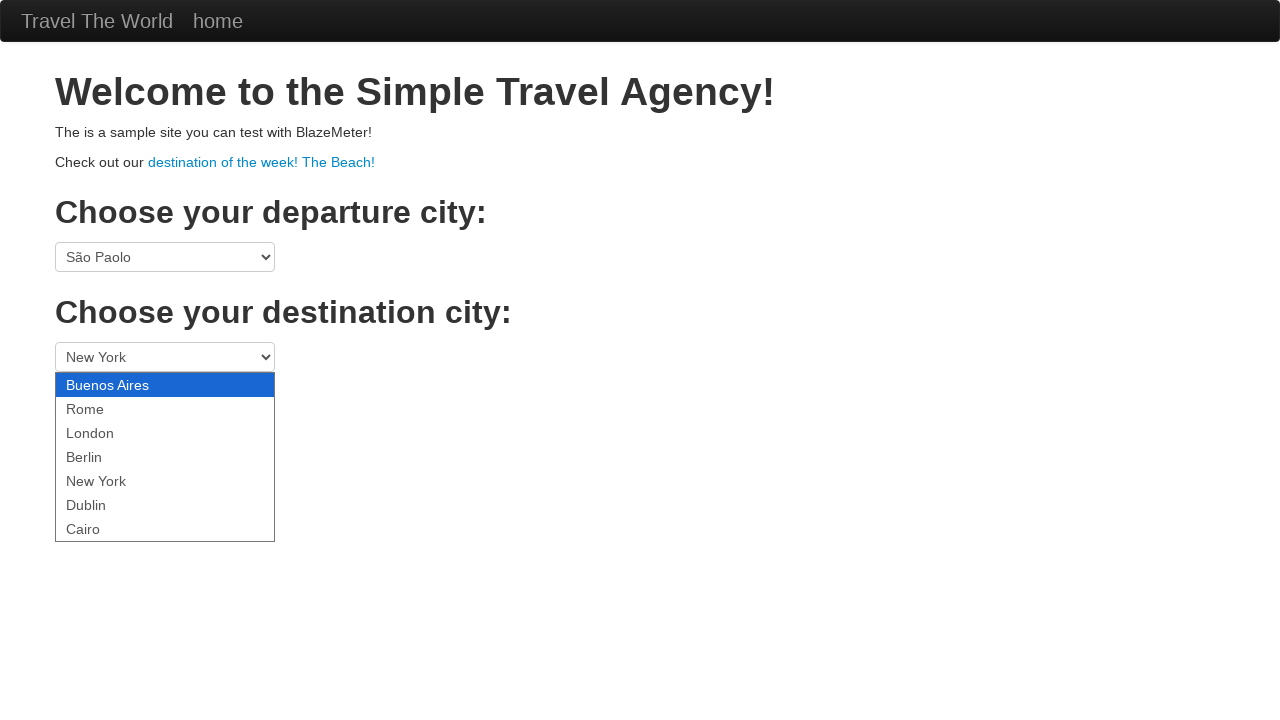

Clicked search button to find flights at (105, 407) on input.btn-primary
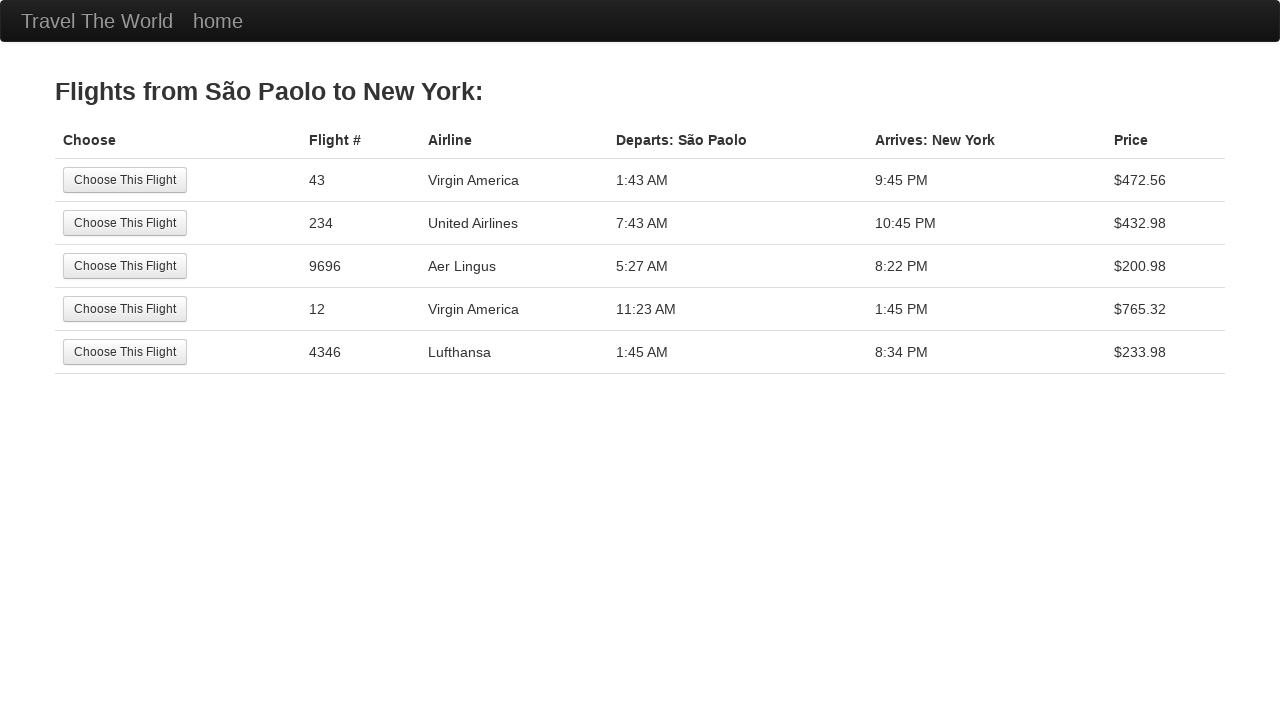

Selected first available flight at (125, 180) on tr:nth-child(1) .btn
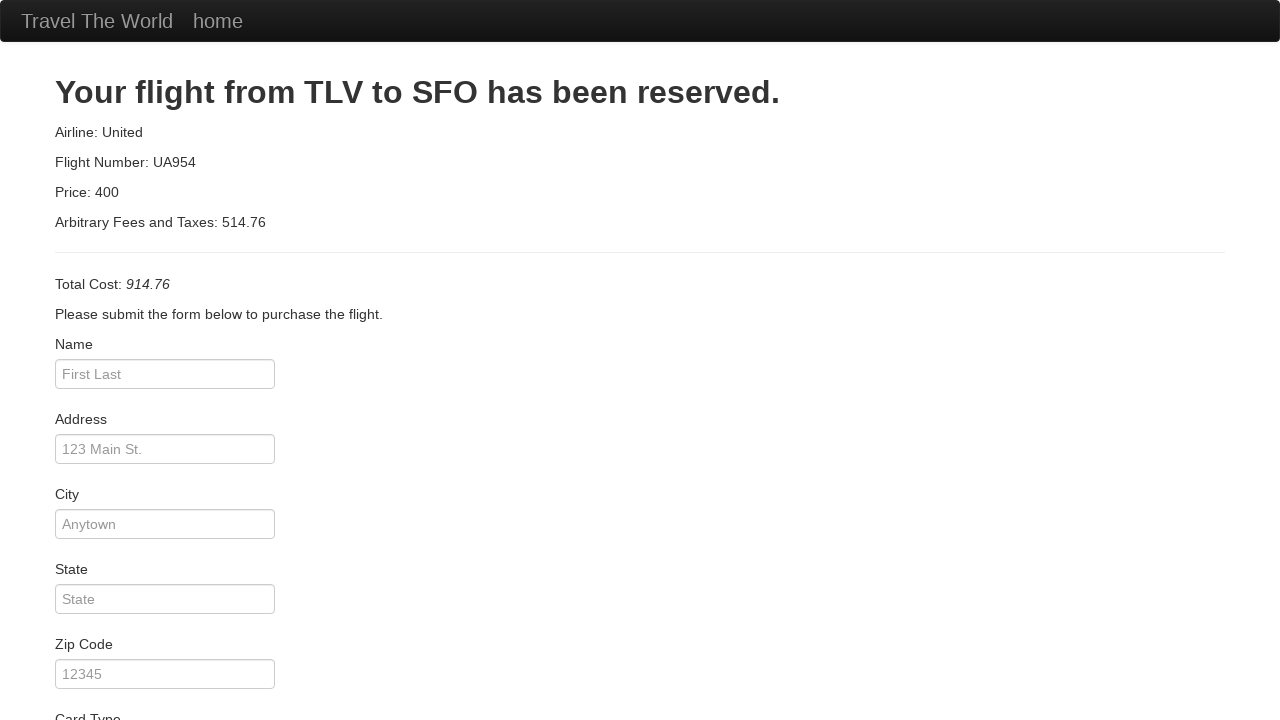

Filled passenger name with 'John Smith' on #inputName
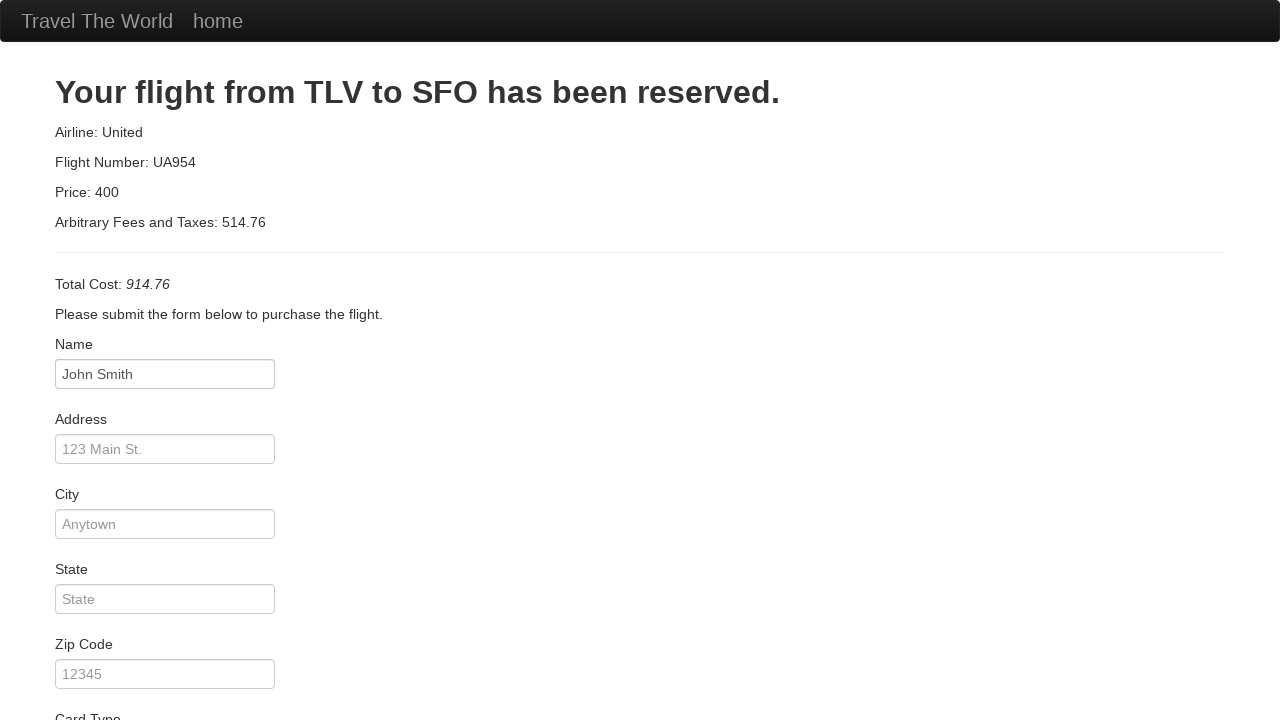

Checked 'Remember me' checkbox at (62, 656) on #rememberMe
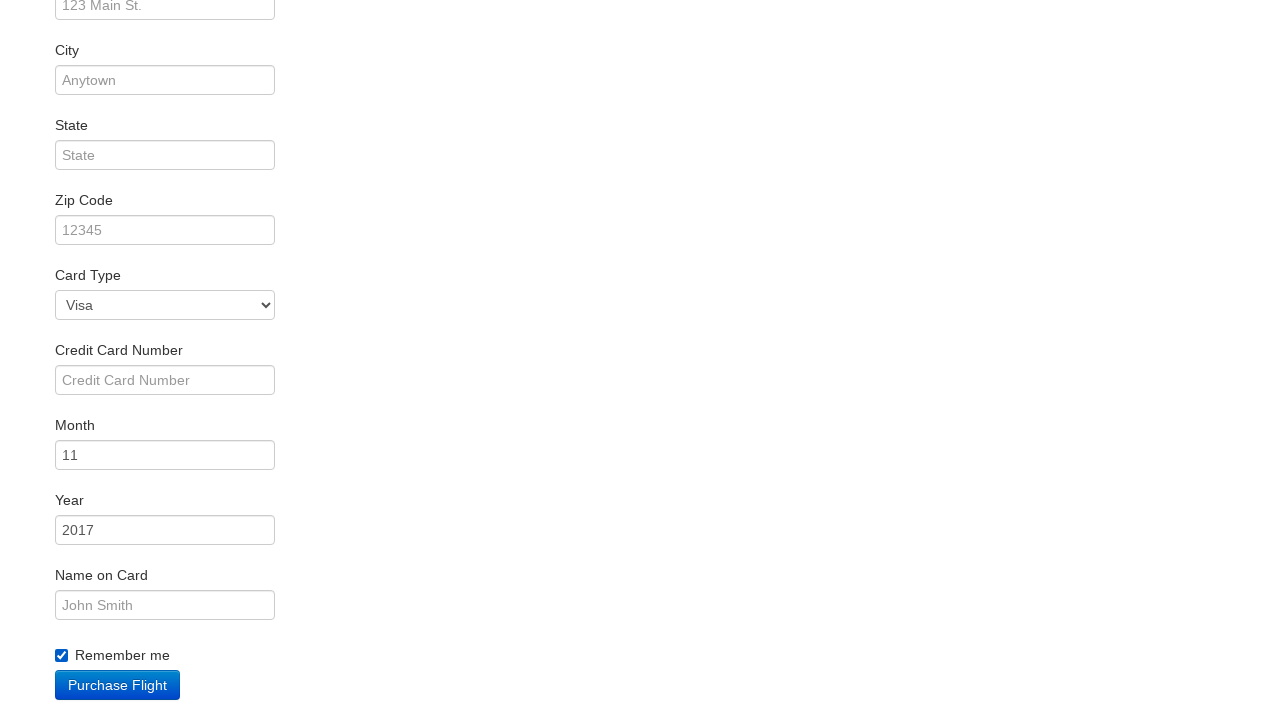

Clicked purchase button to complete booking at (118, 685) on .btn-primary
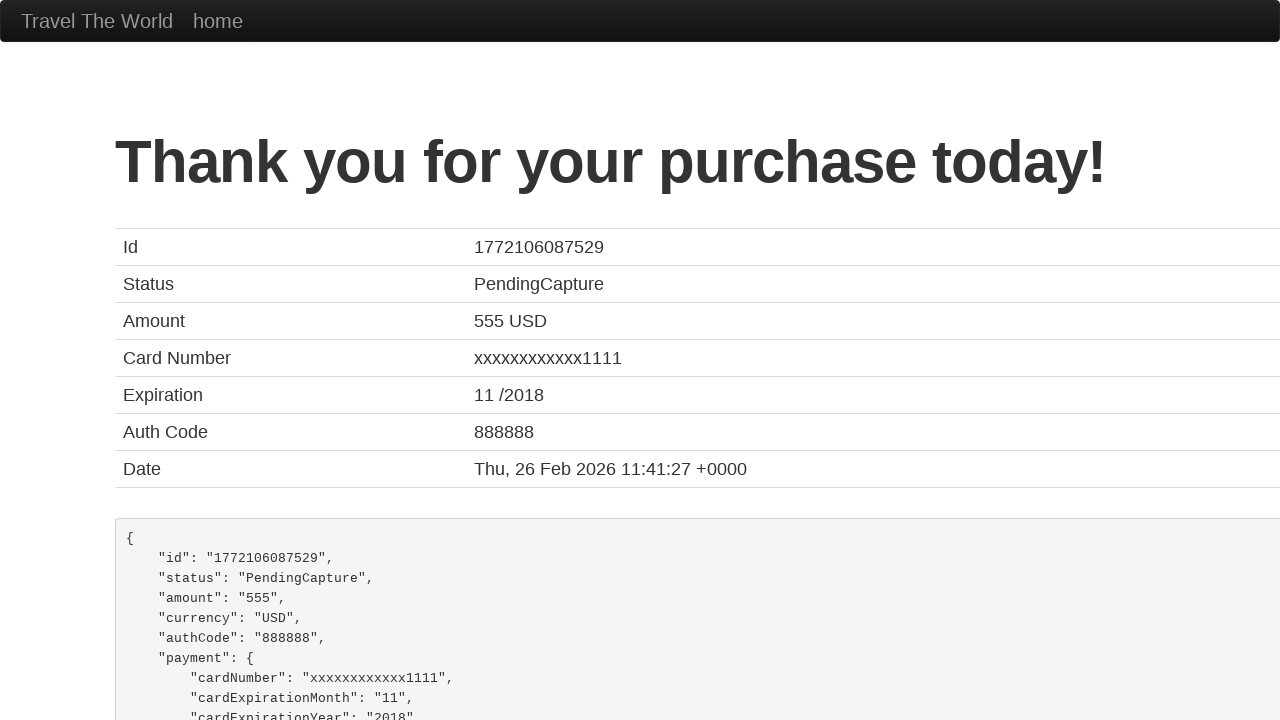

Confirmation page loaded with purchase success message
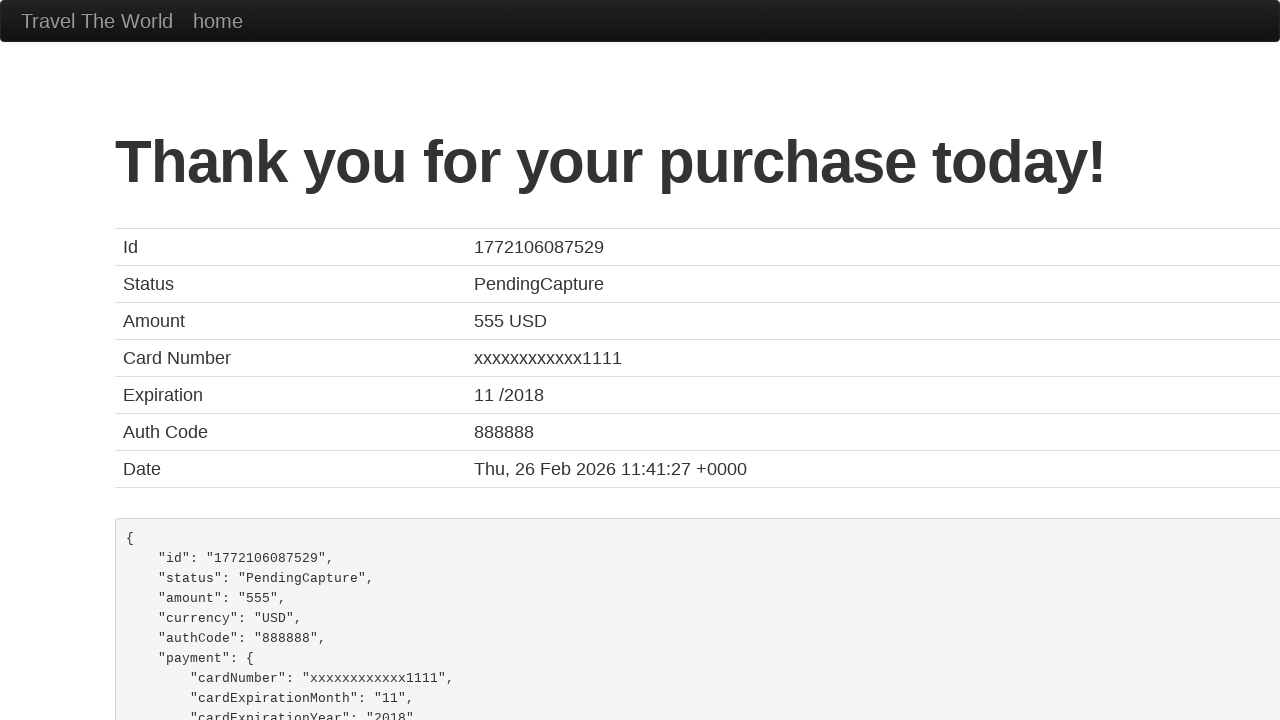

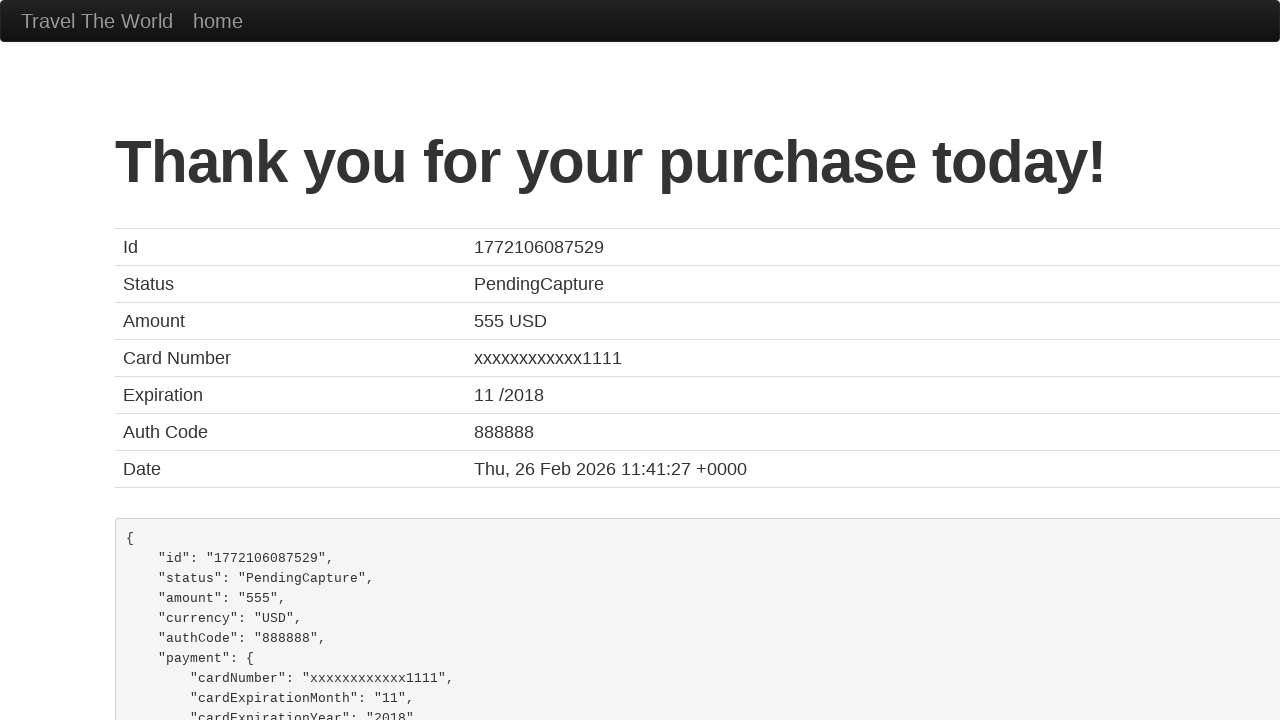